Navigates to W3Schools HTML tables tutorial page and verifies that the customers table is displayed with data rows

Starting URL: https://www.w3schools.com/html/html_tables.asp

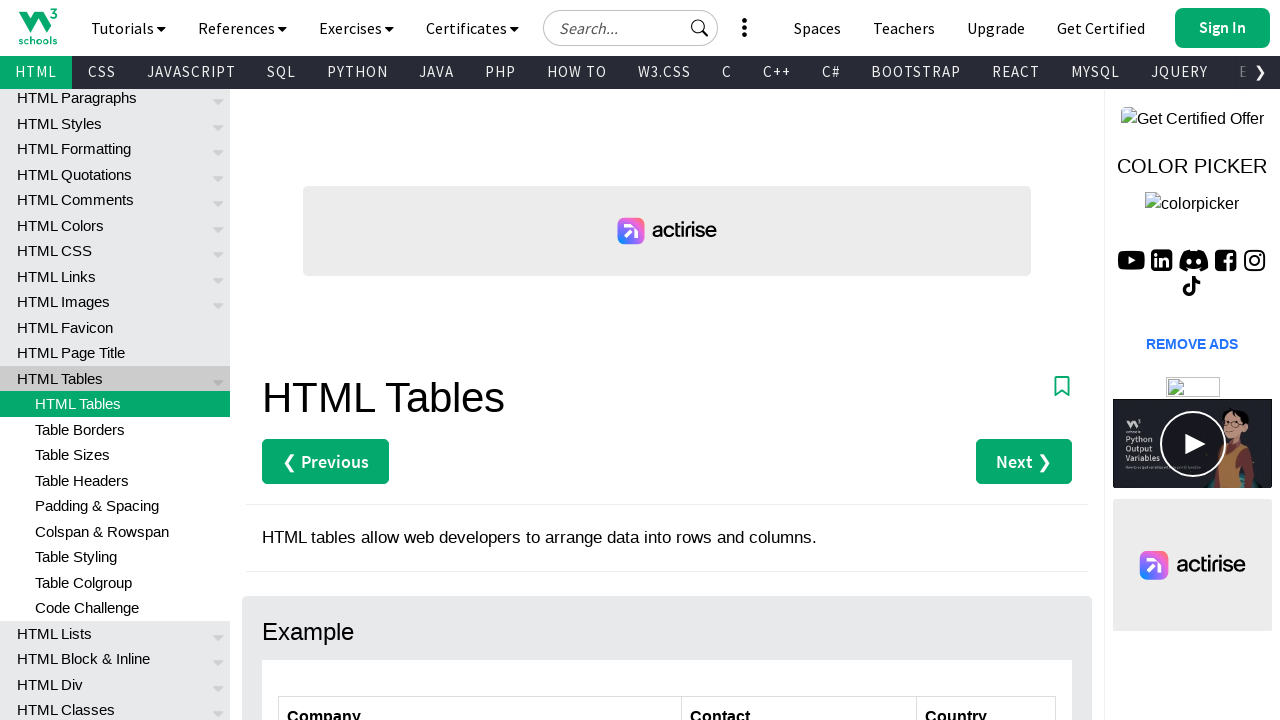

Navigated to W3Schools HTML tables tutorial page
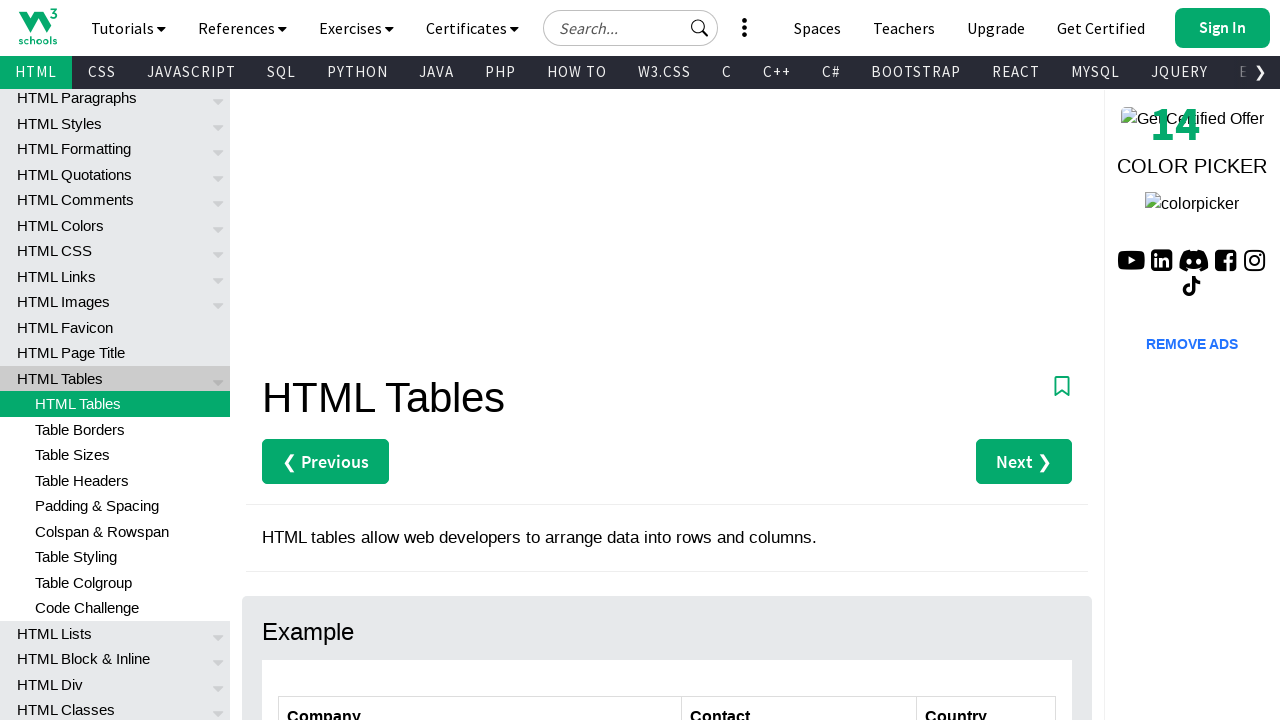

Customers table element loaded
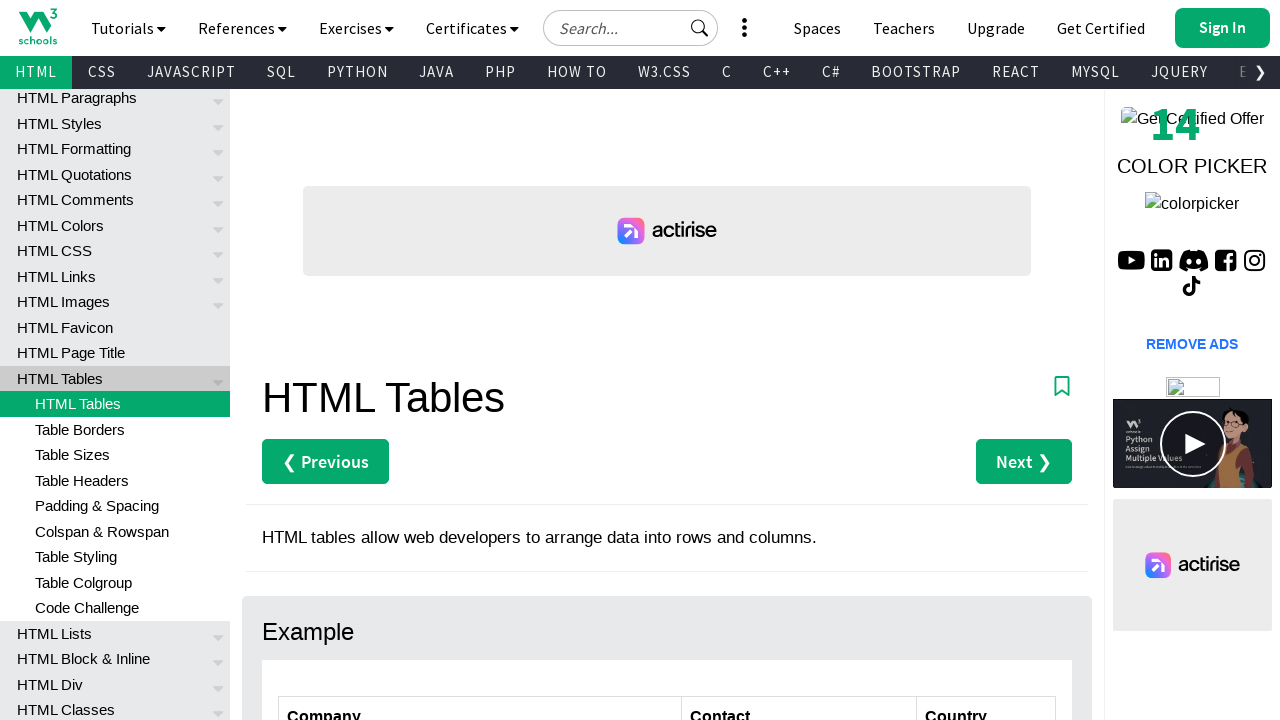

Verified that table rows are present in the customers table
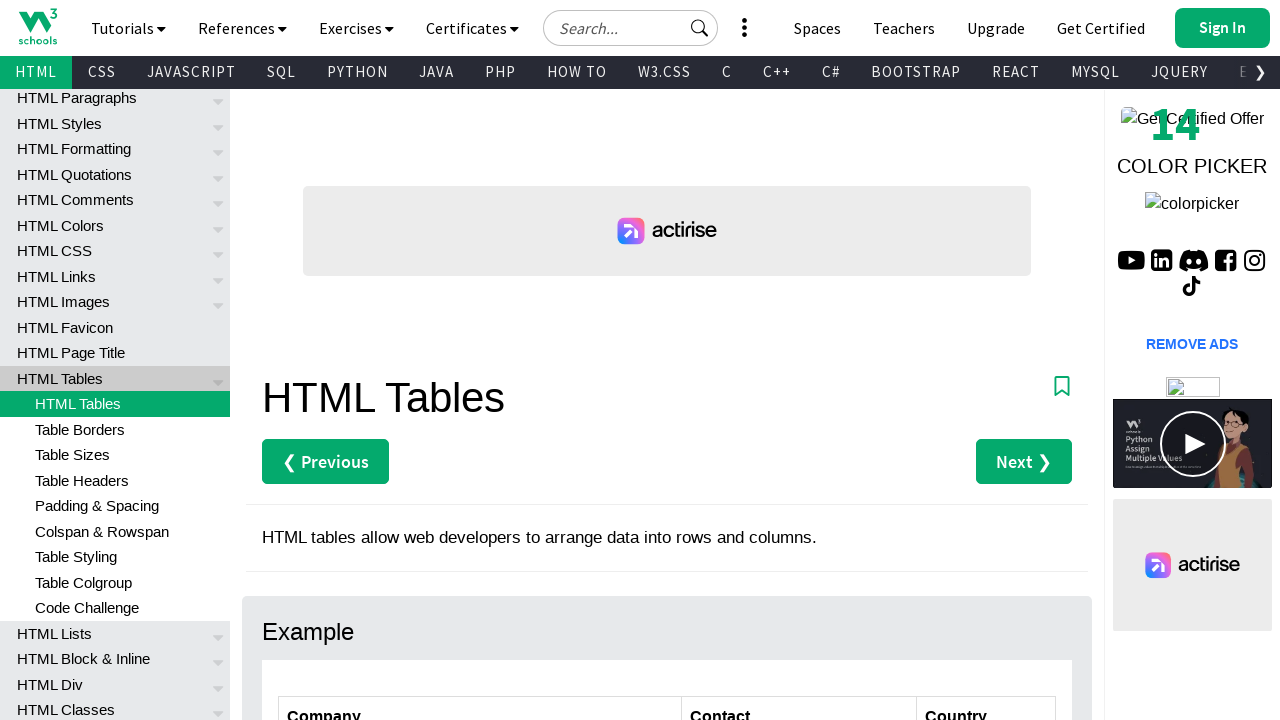

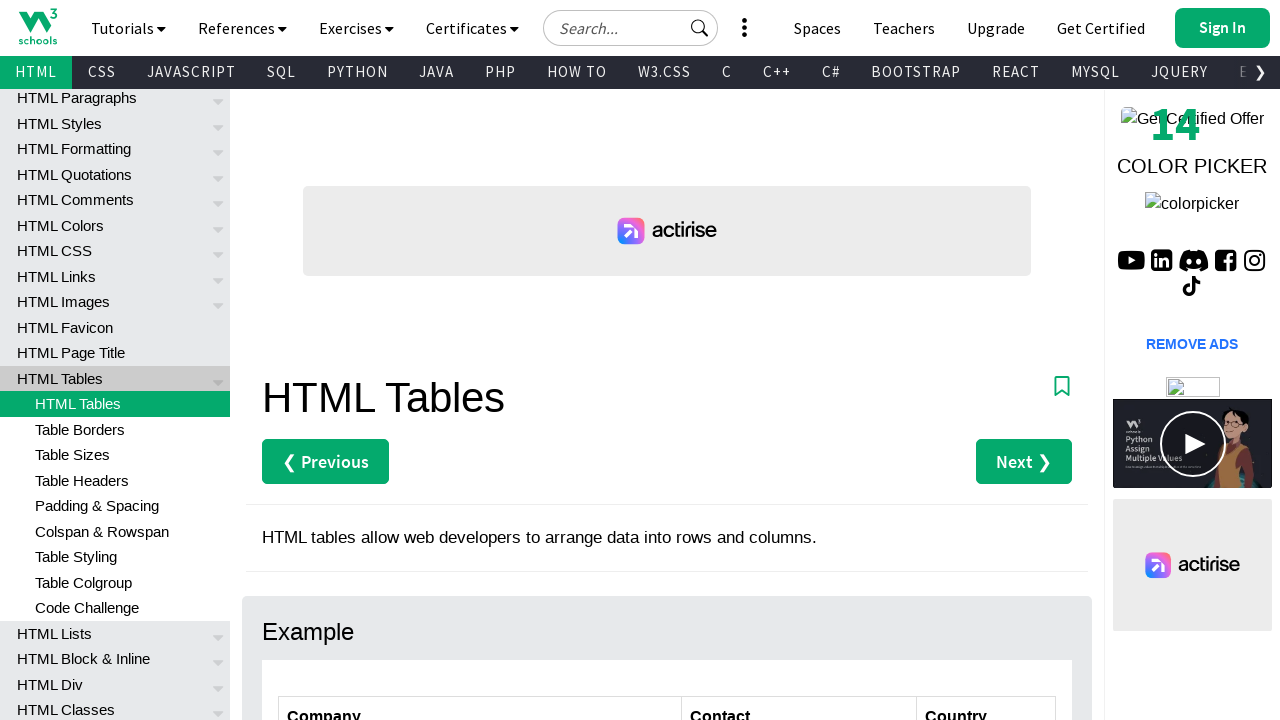